Tests a calculator application by entering two numbers, selecting division operation, and performing the calculation

Starting URL: http://juliemr.github.io/protractor-demo/

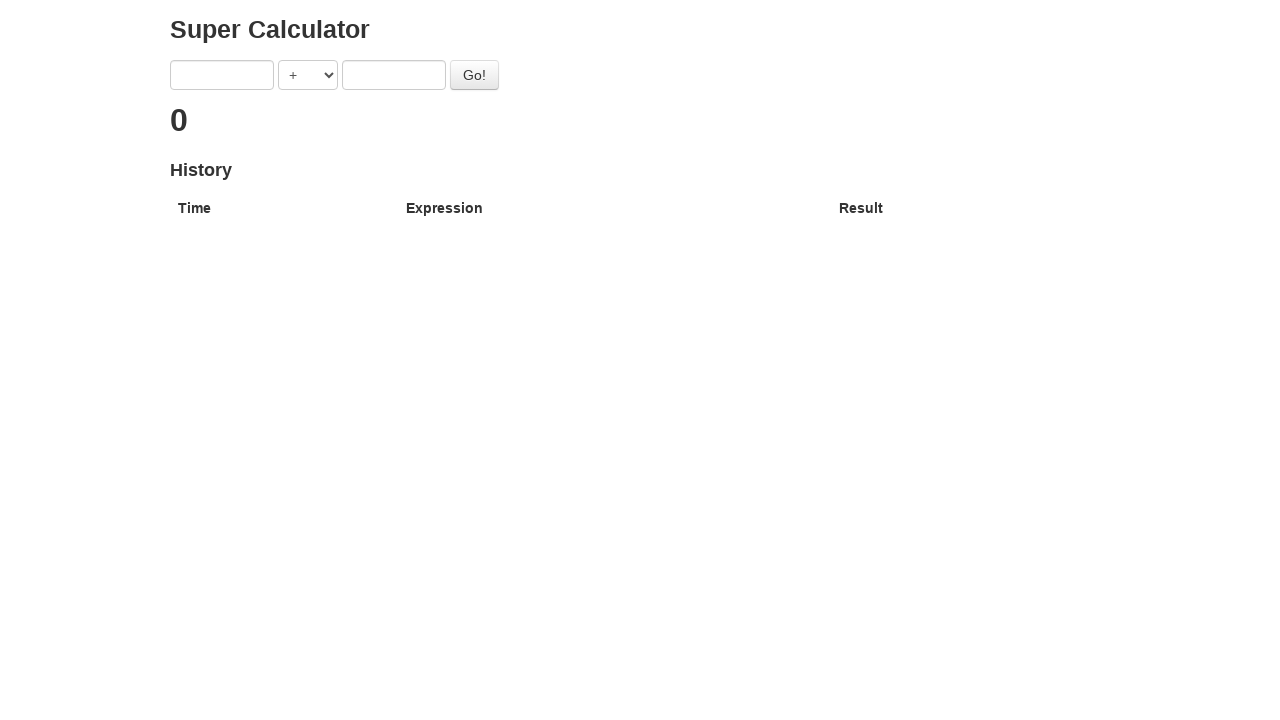

Navigated to calculator application
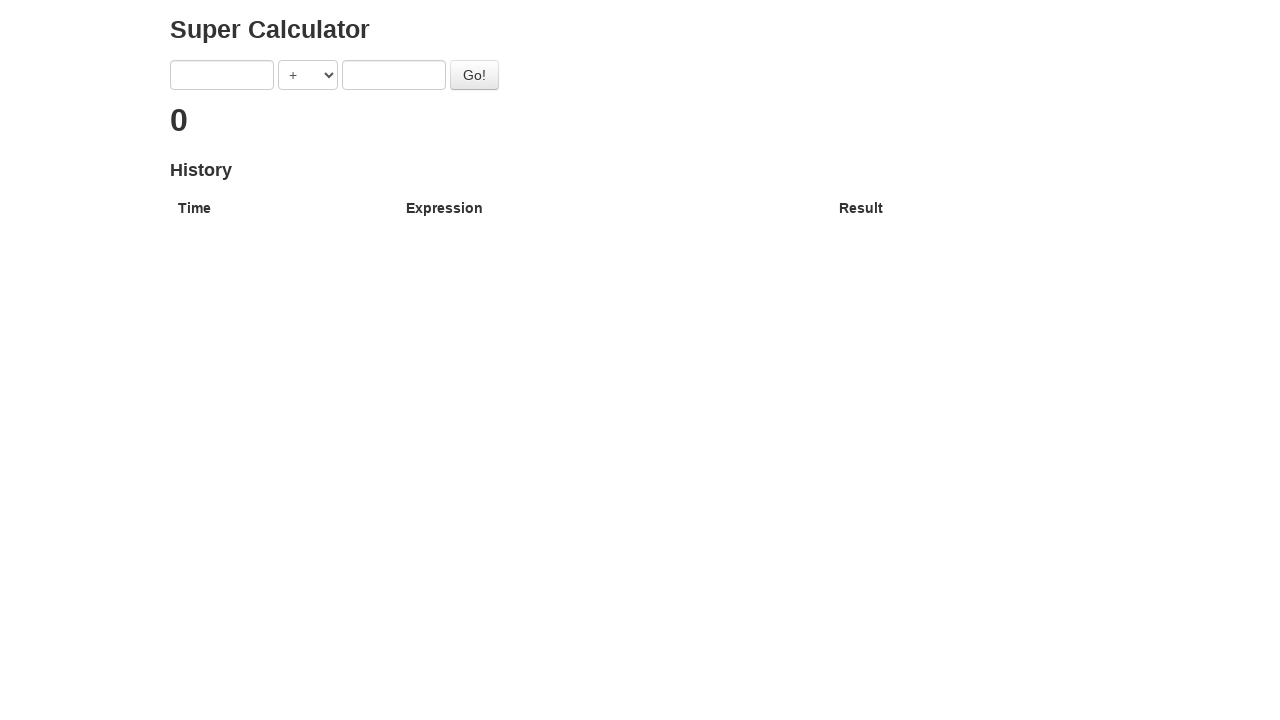

Entered first number: 2 on input[ng-model='first']
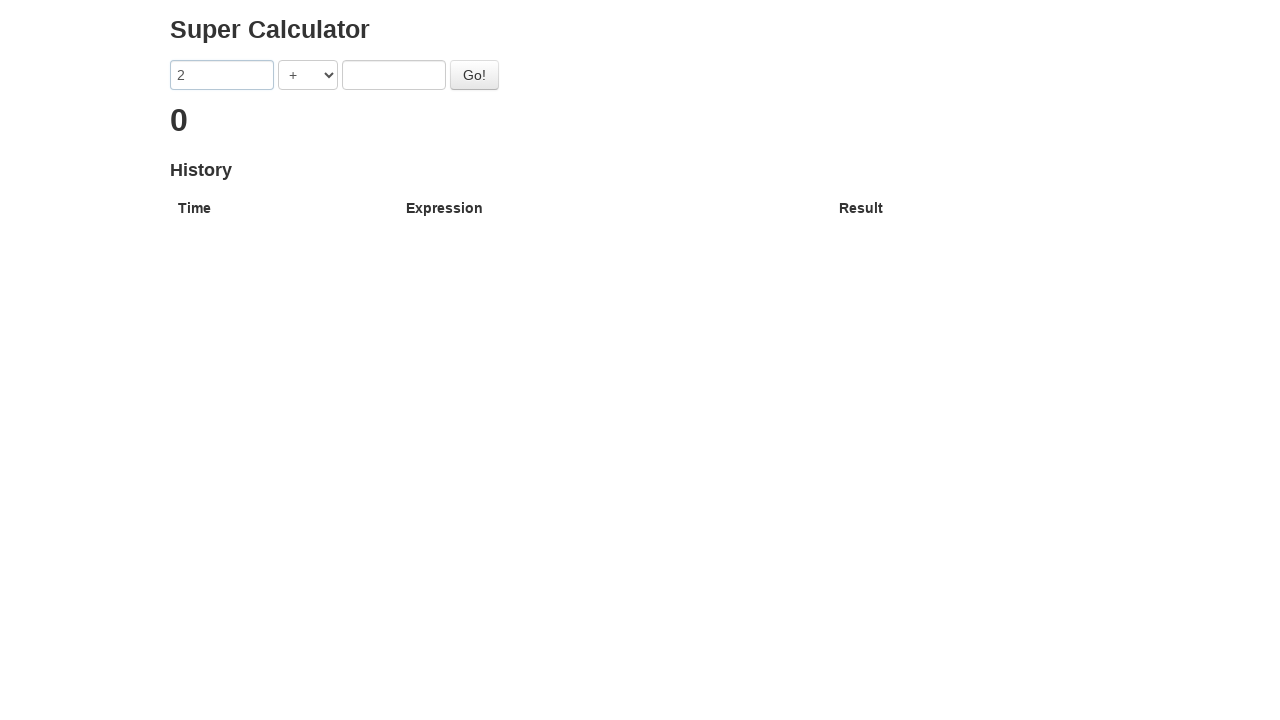

Clicked on operator dropdown at (308, 75) on select[ng-model='operator']
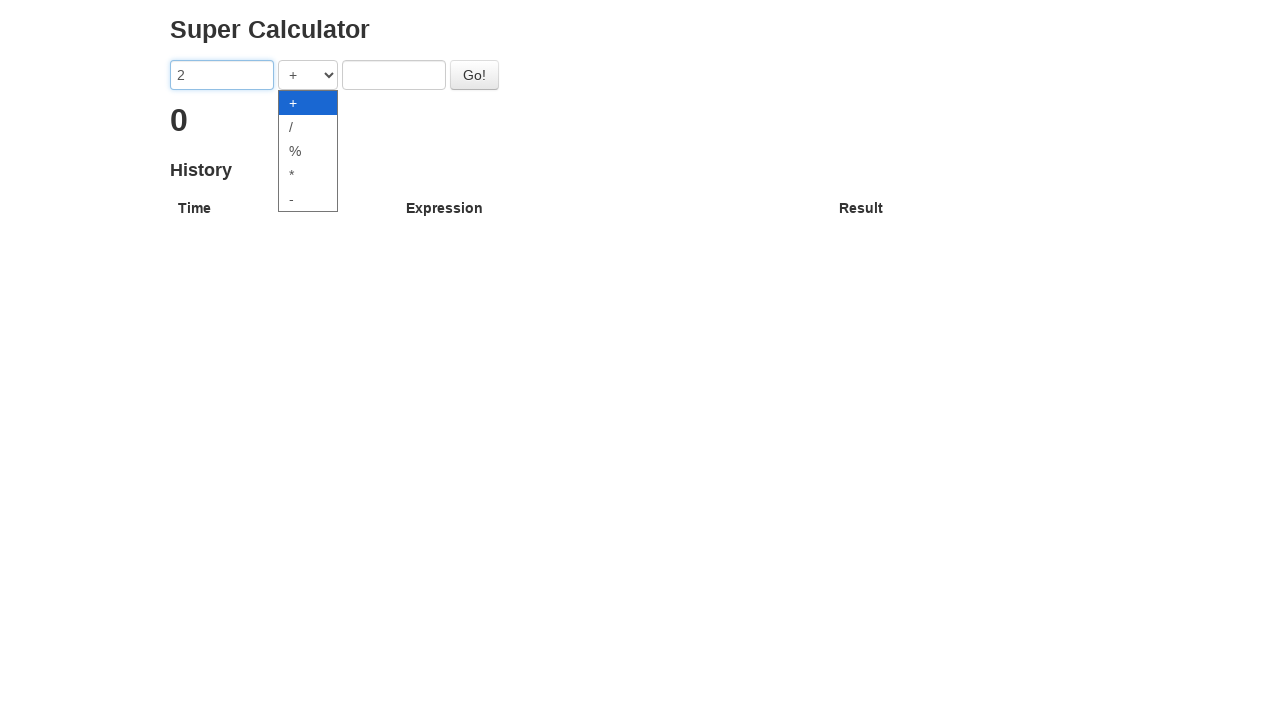

Selected division operation from dropdown on select[ng-model='operator']
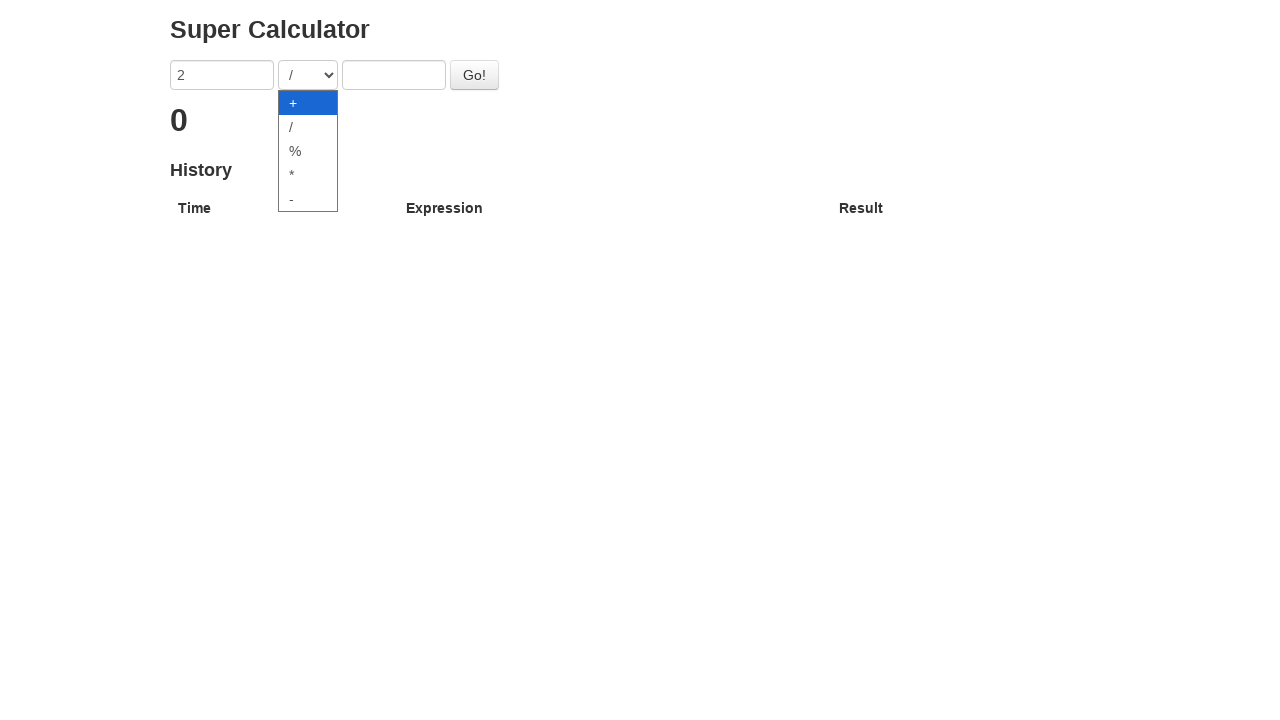

Entered second number: 5 on input[ng-model='second']
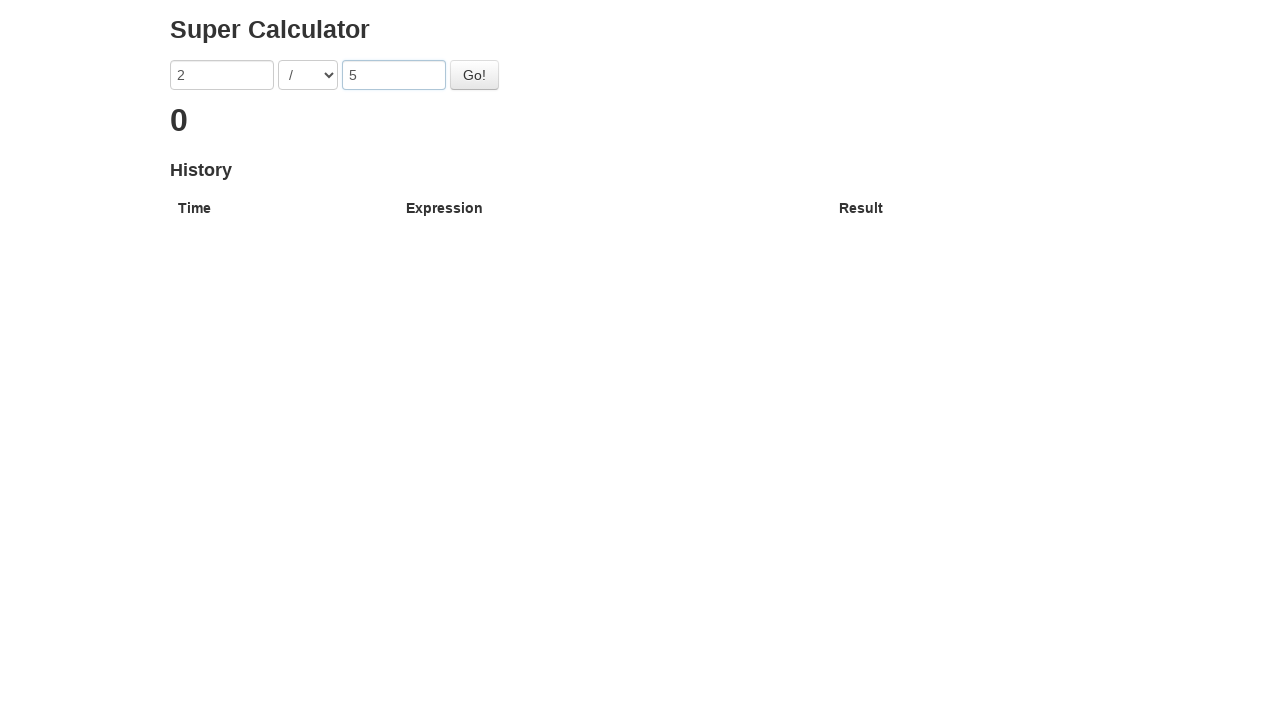

Clicked calculate button to perform division at (474, 75) on #gobutton
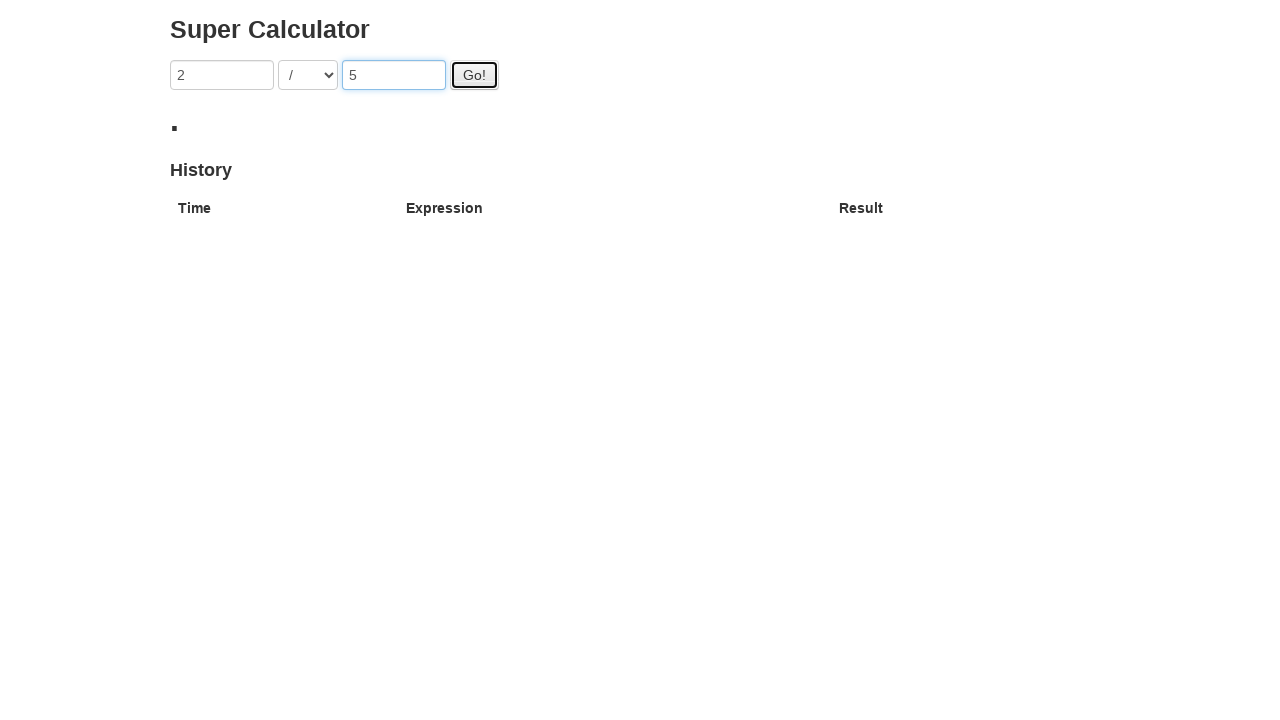

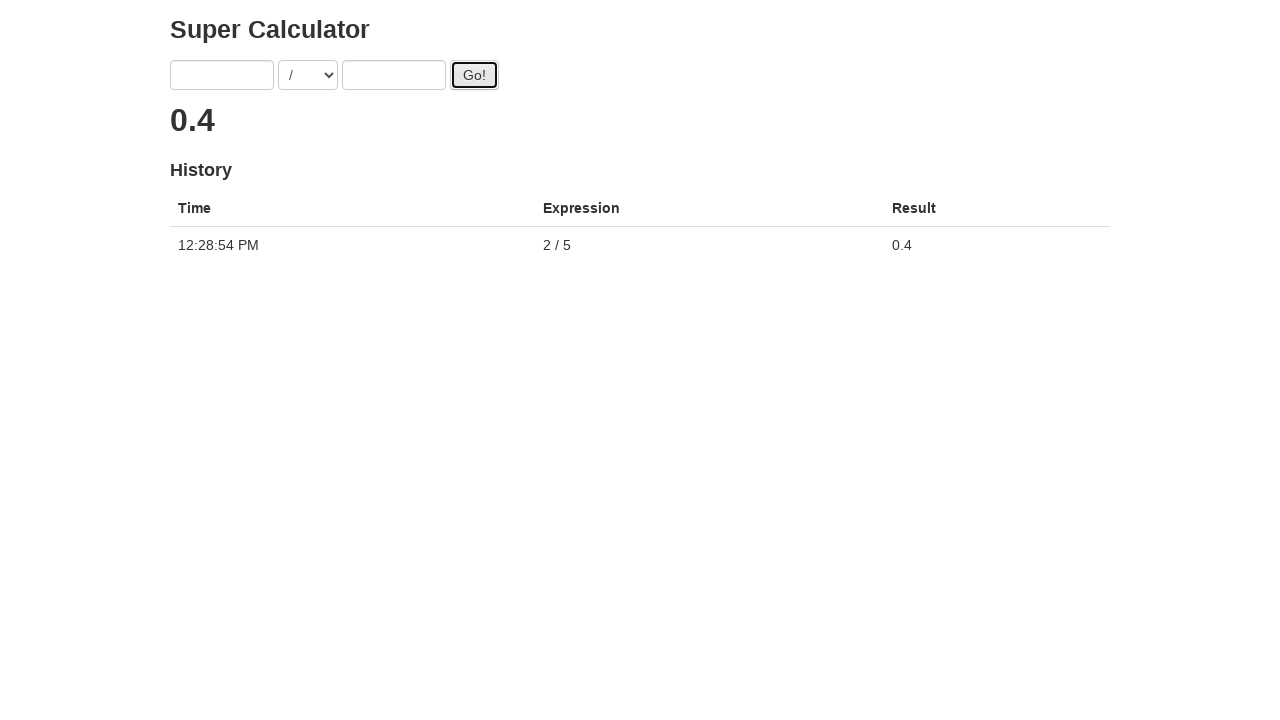